Tests TodoMVC application by adding todo items, marking one as complete, clearing completed items, and navigating to the completed view.

Starting URL: https://demo.playwright.dev/todomvc/#/

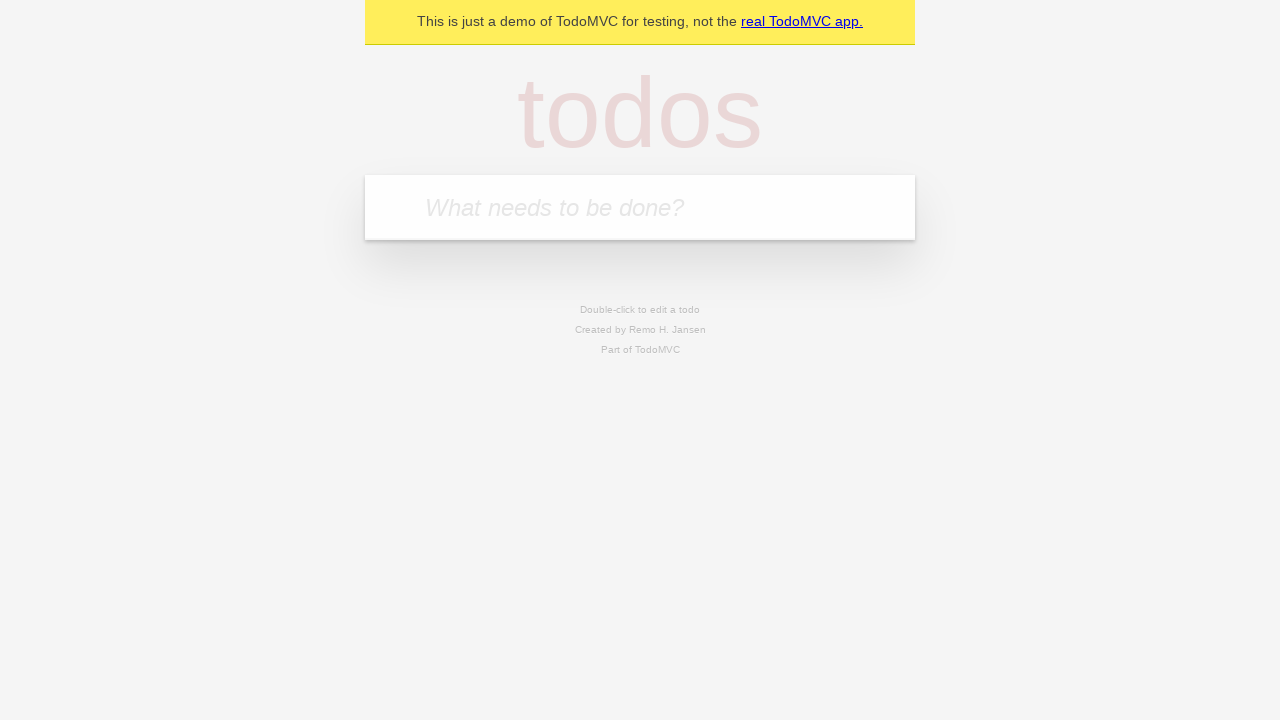

Filled todo input with 'Go to Shopping' on internal:role=textbox[name="What needs to be done?"i]
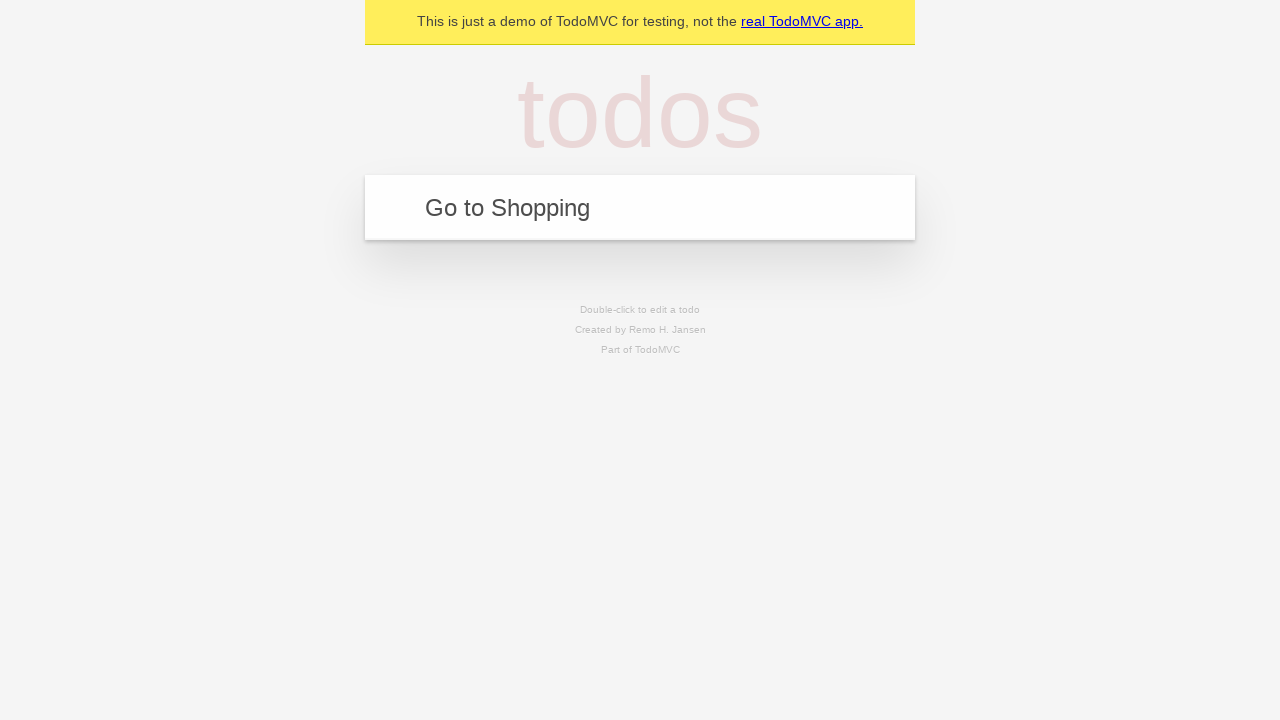

Pressed Enter to add first todo item 'Go to Shopping' on internal:role=textbox[name="What needs to be done?"i]
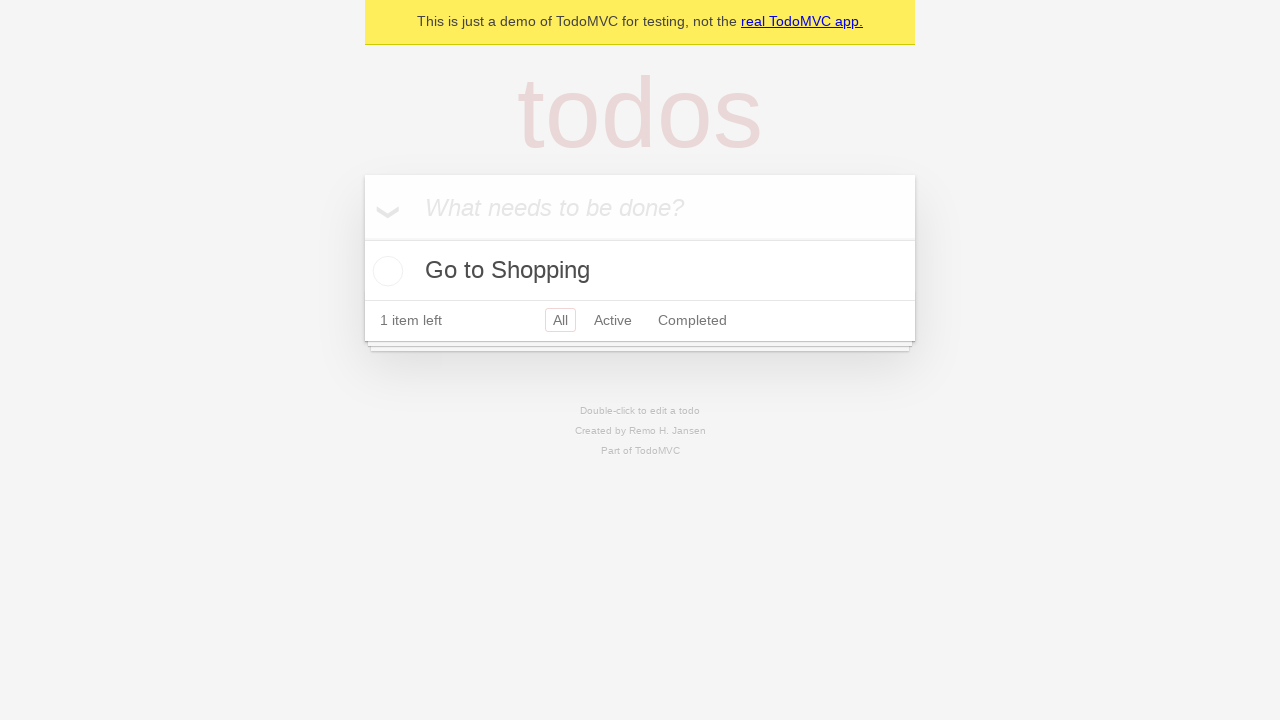

Filled todo input with 'Feed the dog' on internal:role=textbox[name="What needs to be done?"i]
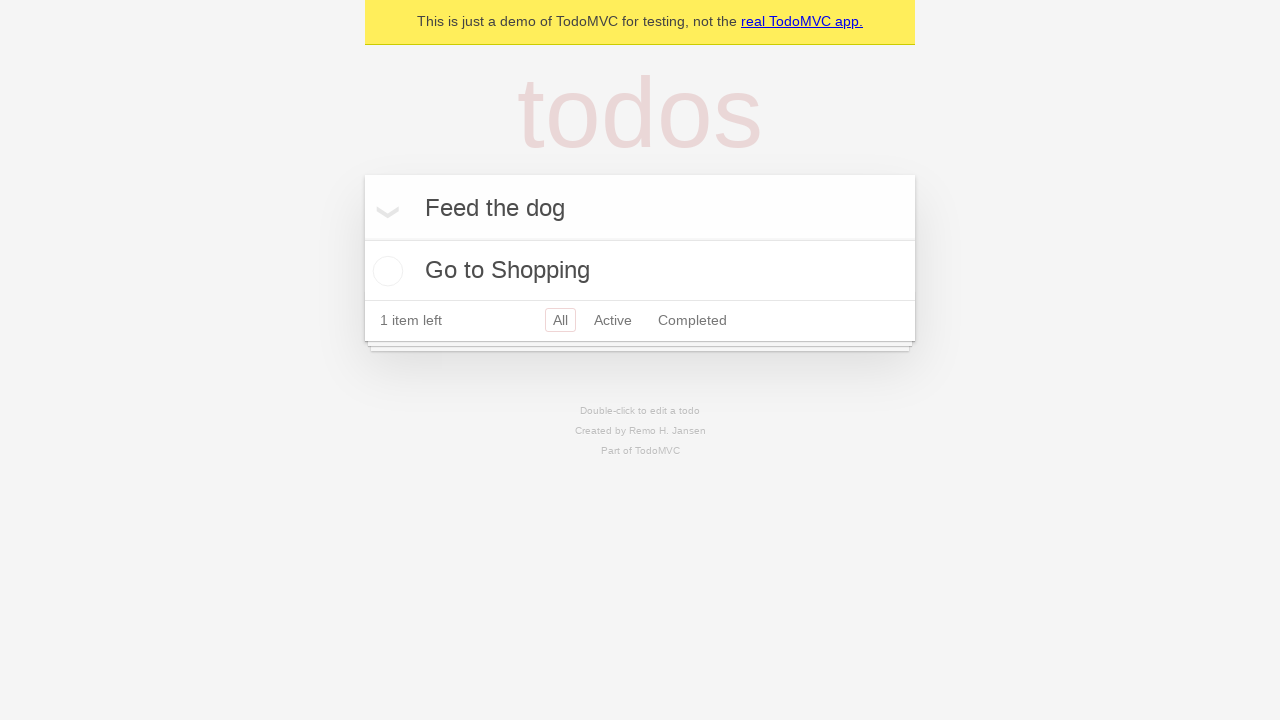

Pressed Enter to add second todo item 'Feed the dog' on internal:role=checkbox[name="❯Mark all as complete"i]
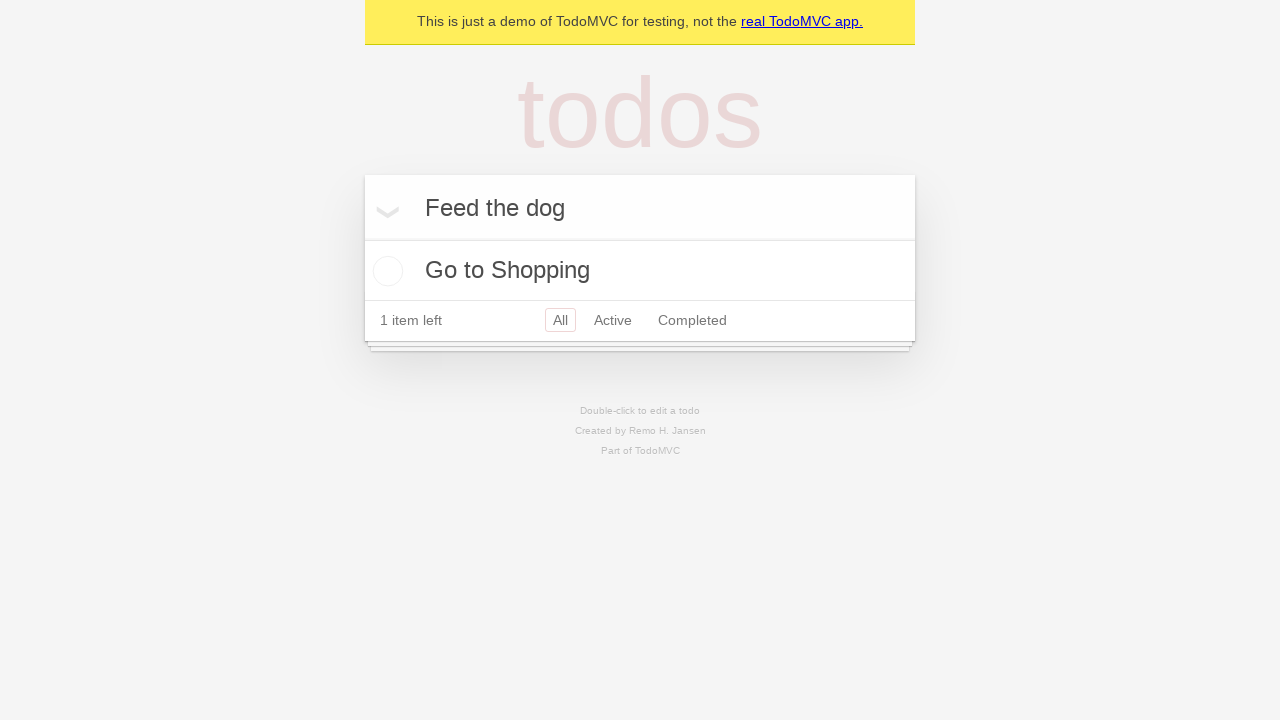

Clicked on todo input field at (640, 207) on internal:role=textbox[name="What needs to be done?"i]
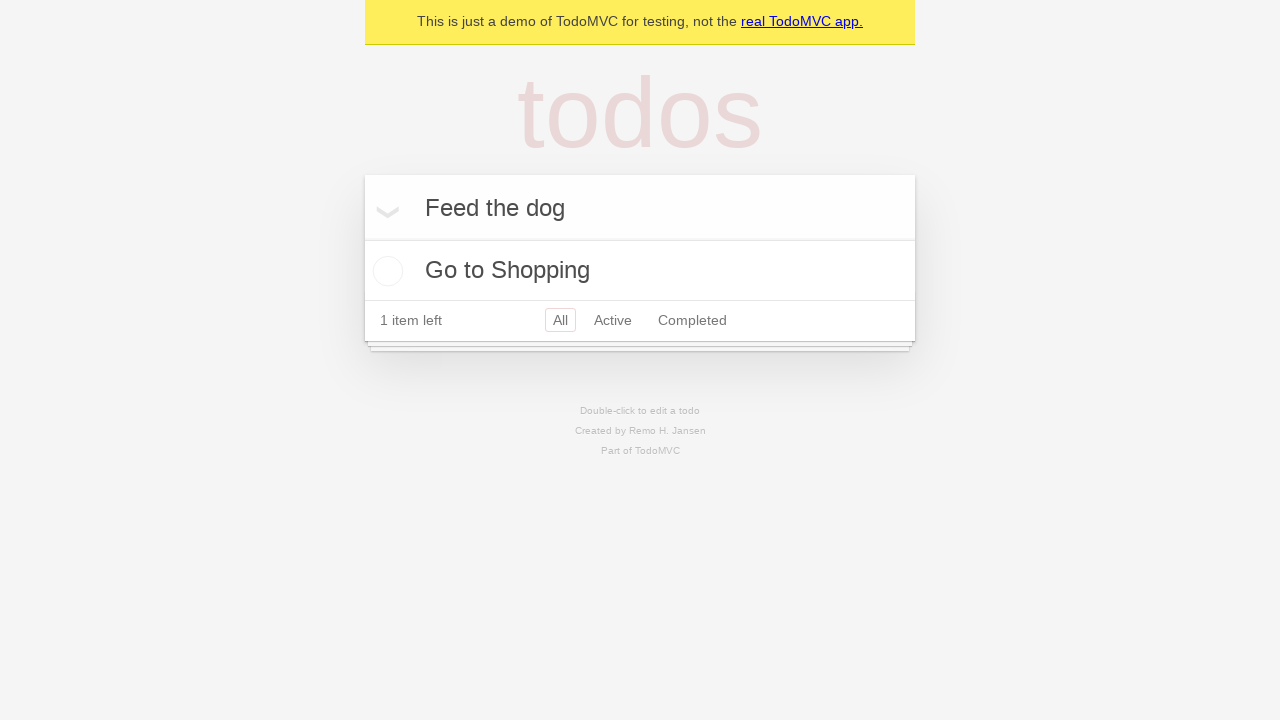

Pressed Enter on empty todo input on internal:role=textbox[name="What needs to be done?"i]
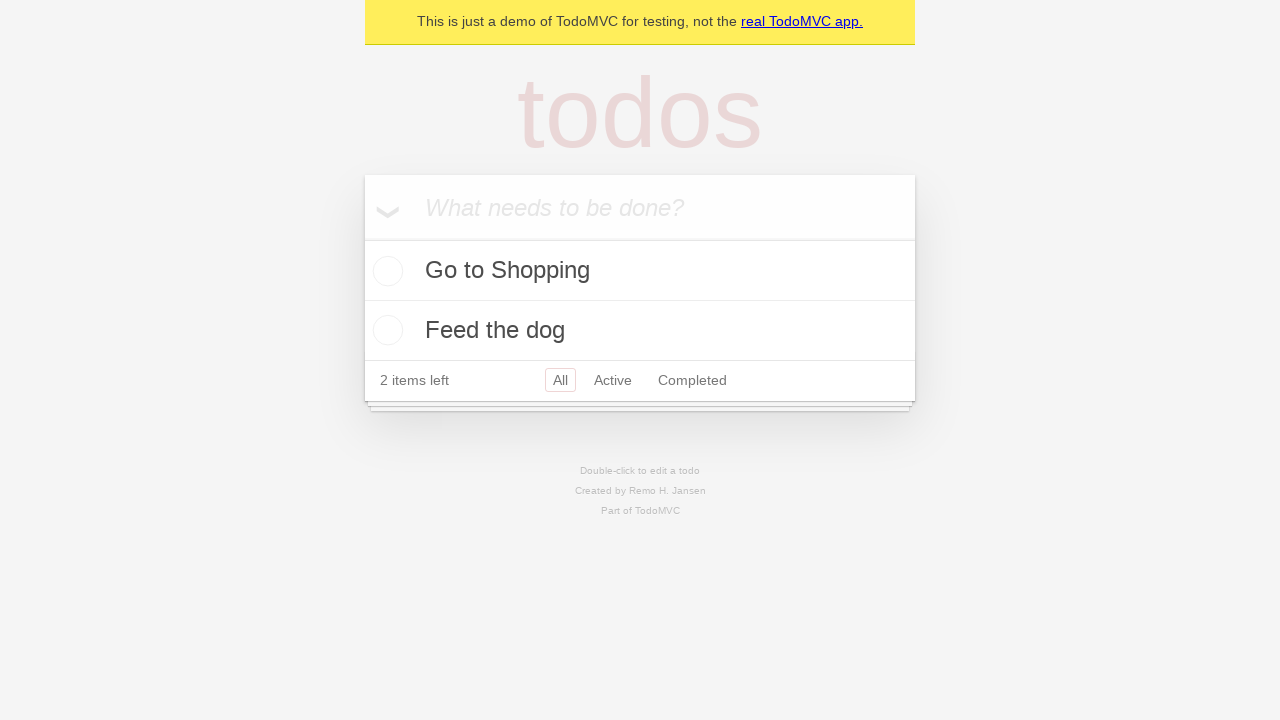

Marked 'Feed the dog' todo as complete at (385, 330) on internal:role=listitem >> internal:has-text="Feed the dog"i >> internal:label="T
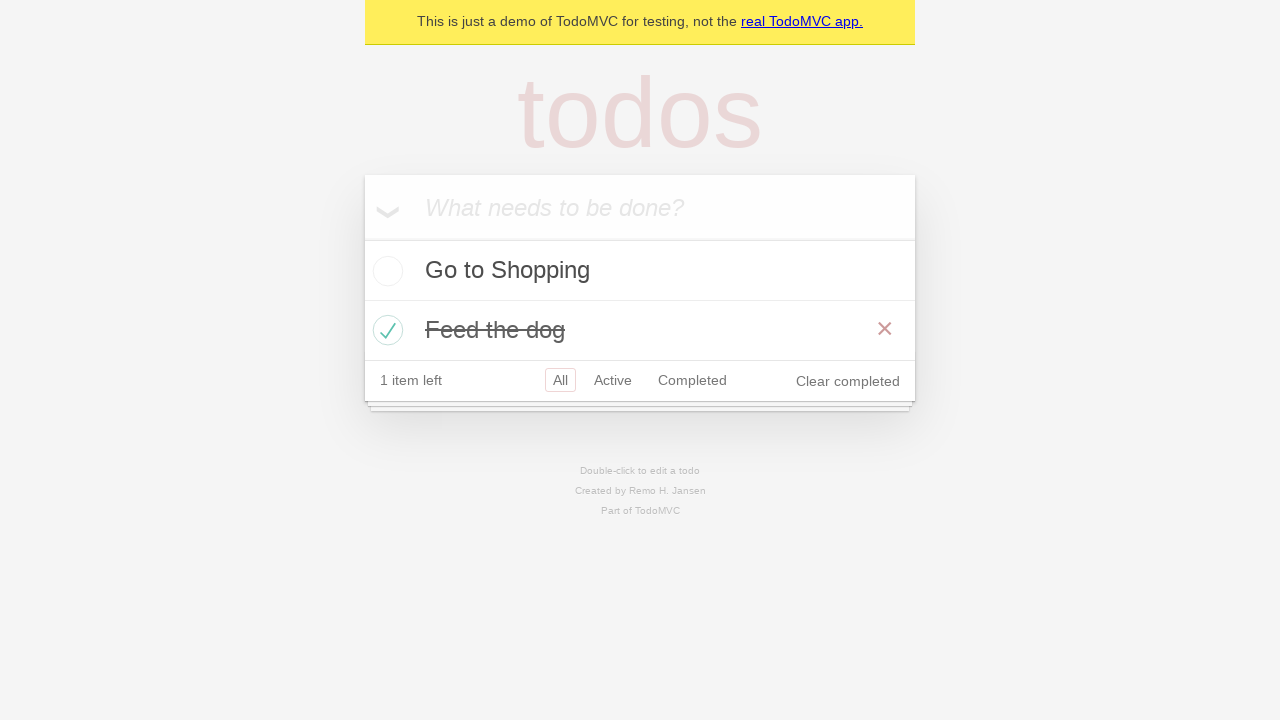

Clicked 'Clear completed' button to remove completed todos at (848, 381) on internal:role=button[name="Clear completed"i]
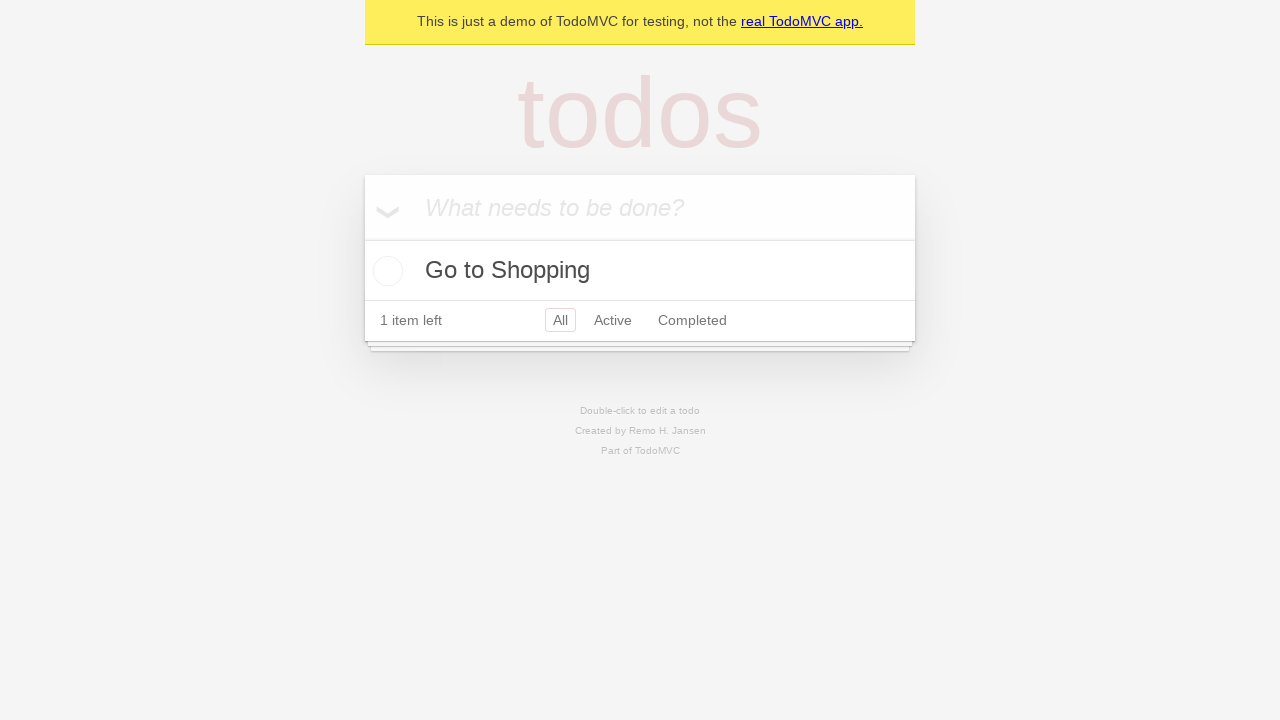

Navigated to completed todos view
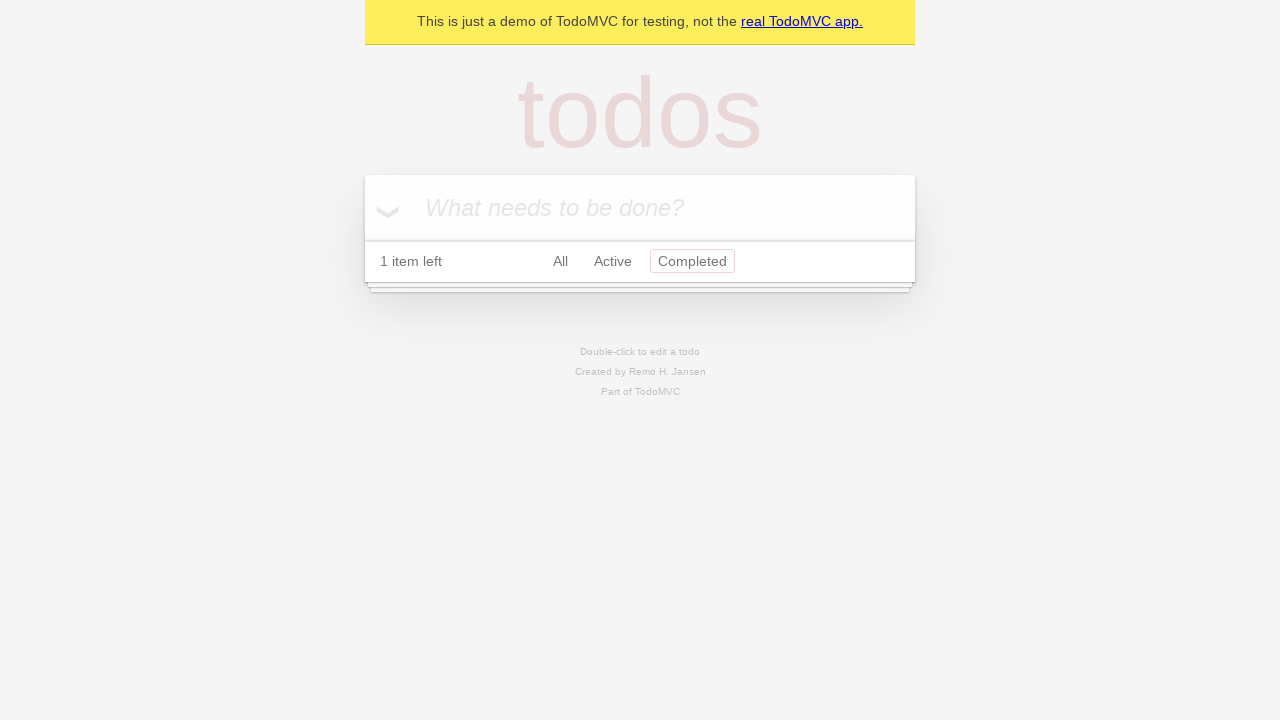

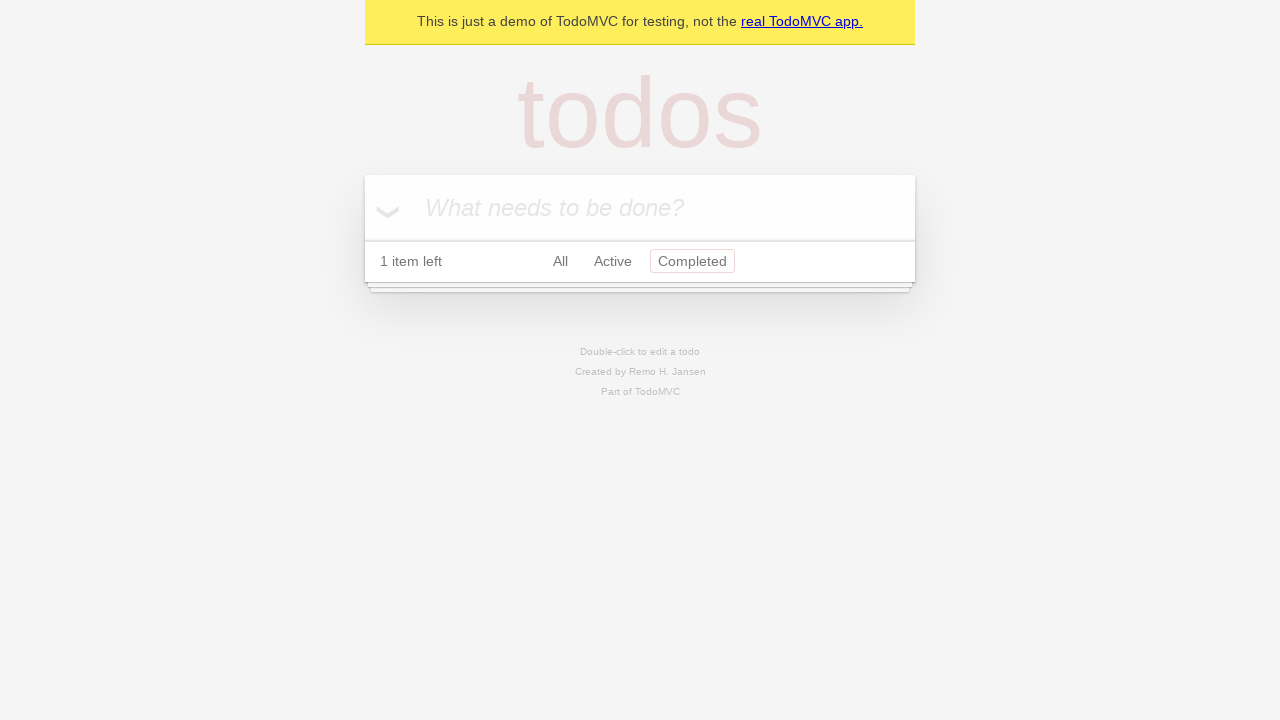